Navigates to Taiwan's Central Weather Administration typhoon warning list page, waits for the table to load, then clicks on a specific typhoon detail link to open it in a new tab.

Starting URL: https://rdc28.cwa.gov.tw/TDB/public/warning_typhoon_list/

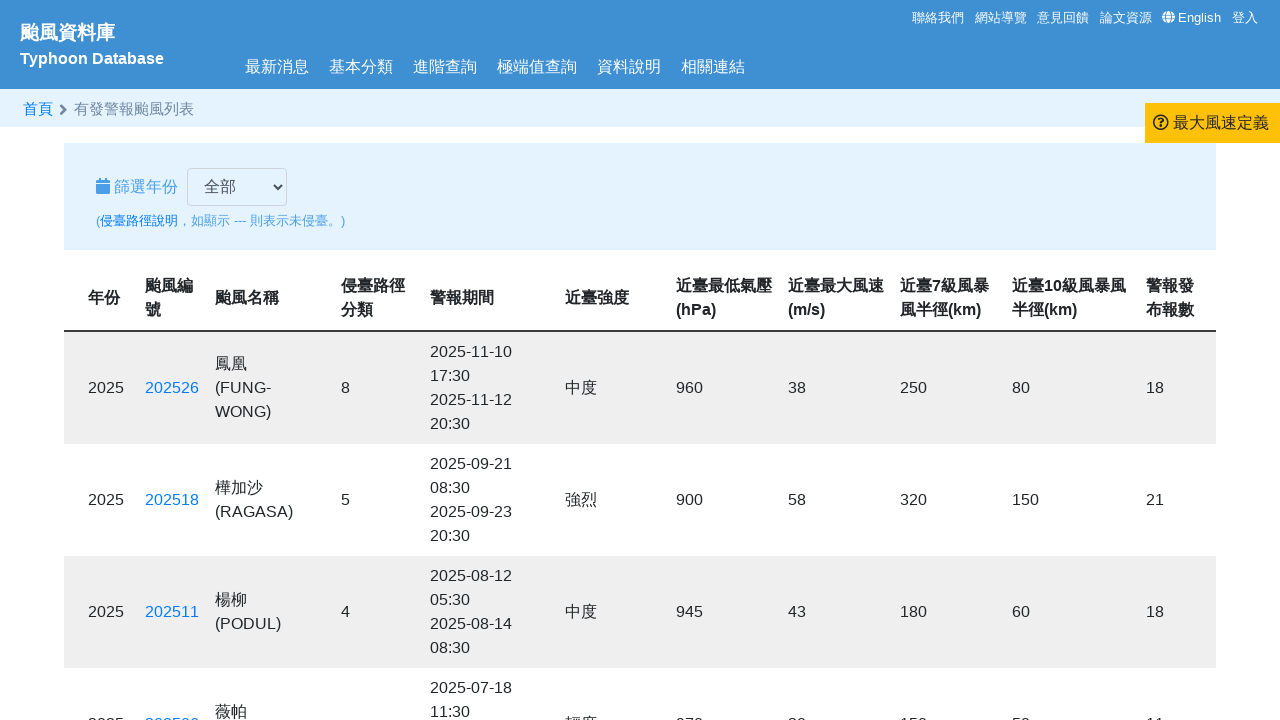

Waited for typhoon list table to load
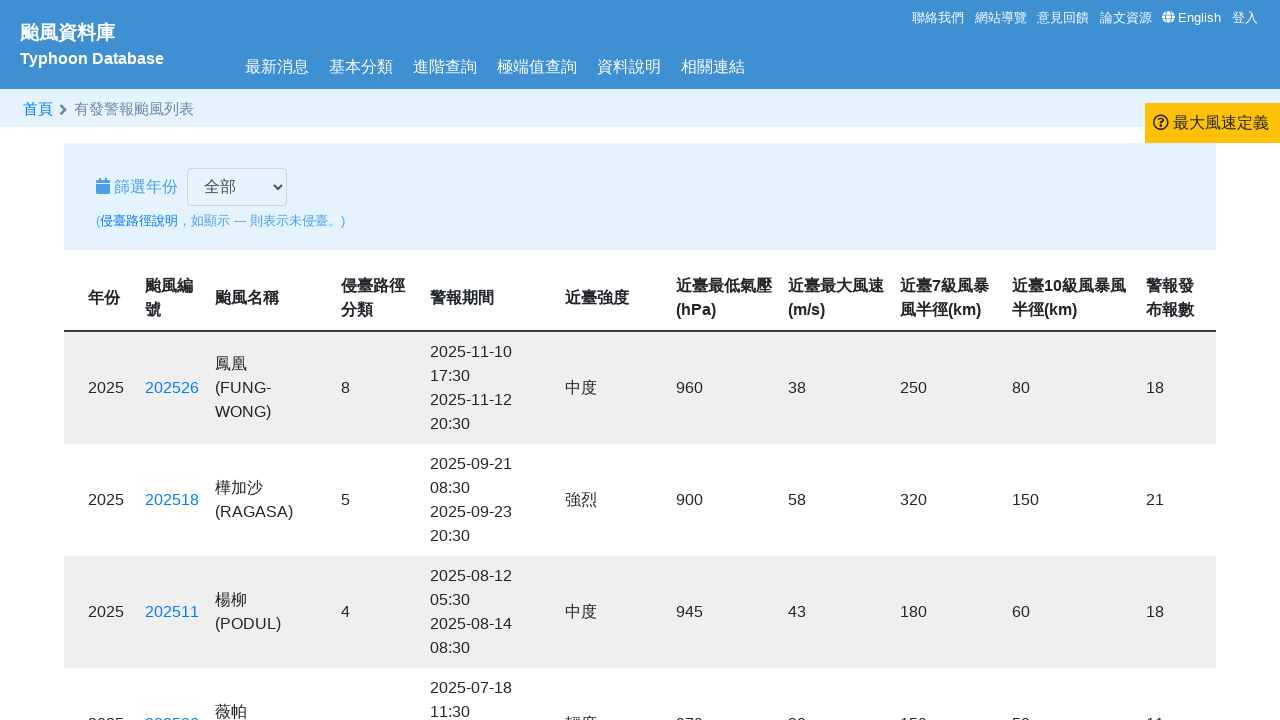

Clicked typhoon detail link to open in new tab at (172, 360) on a[href='https://rdc28.cwa.gov.tw/TDB/public/typhoon_detail?typhoon_id=202425']
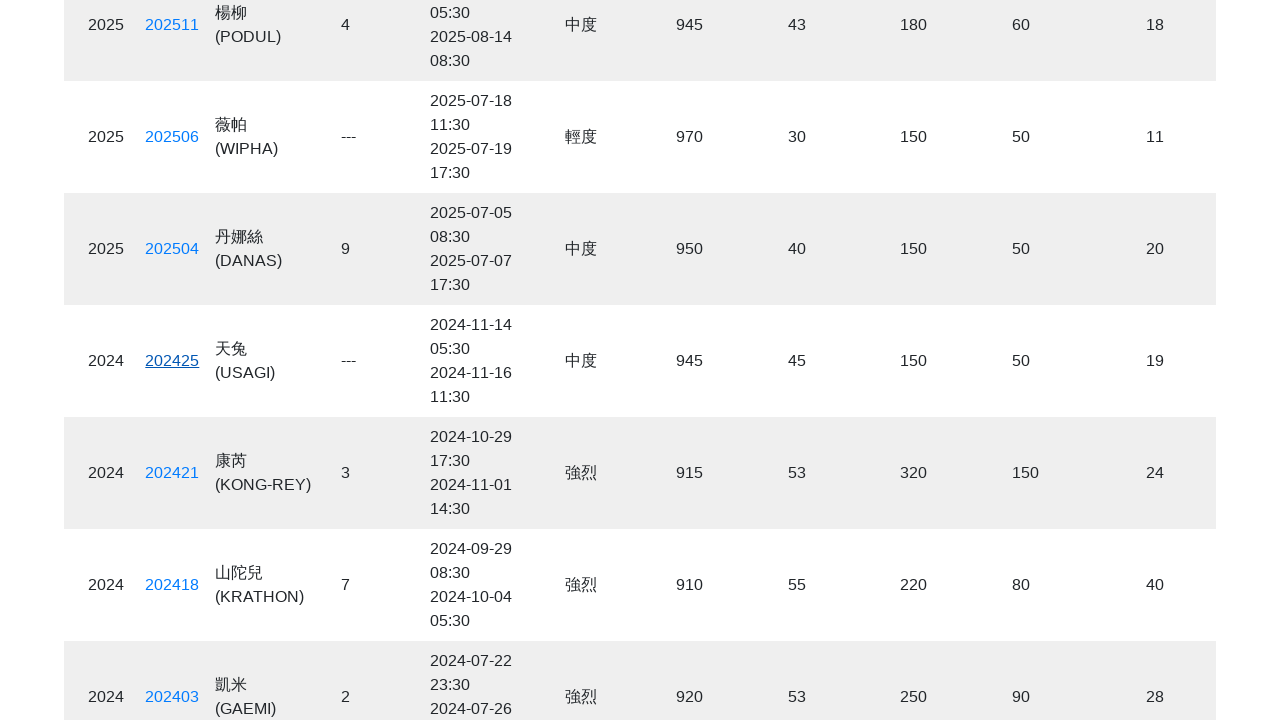

New typhoon detail page fully loaded
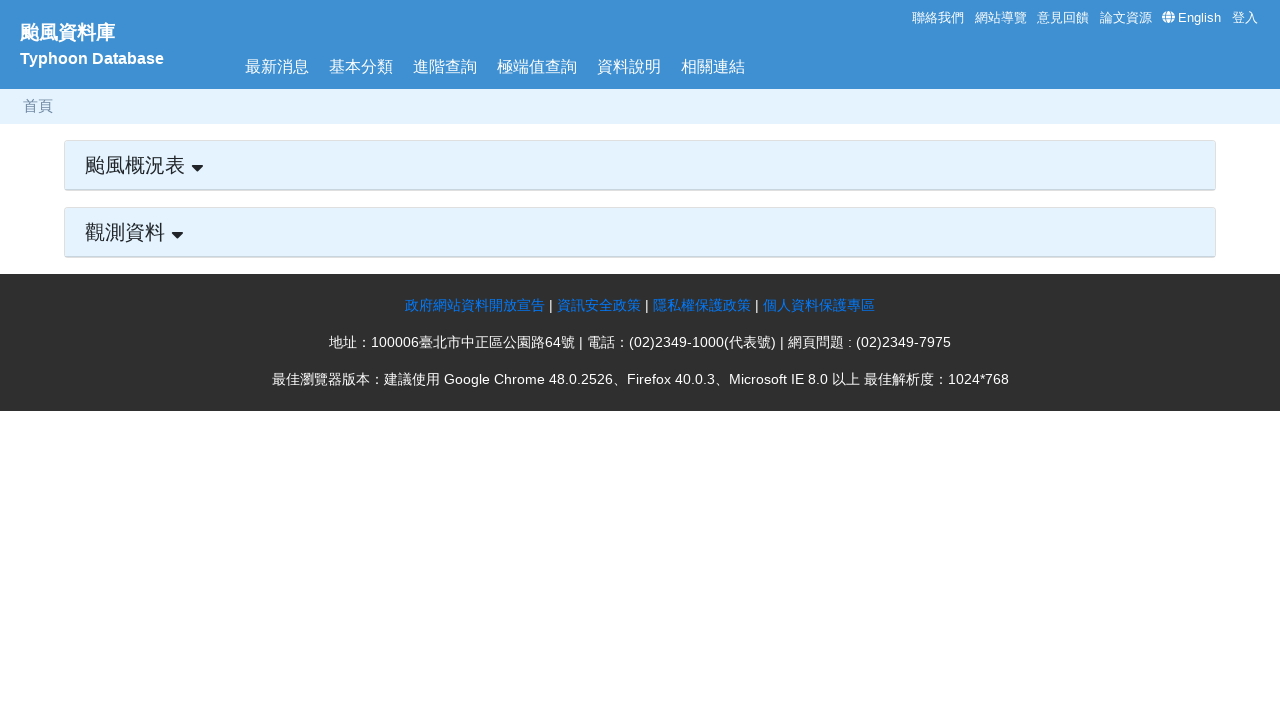

Verified typhoon detail page content by detecting body element
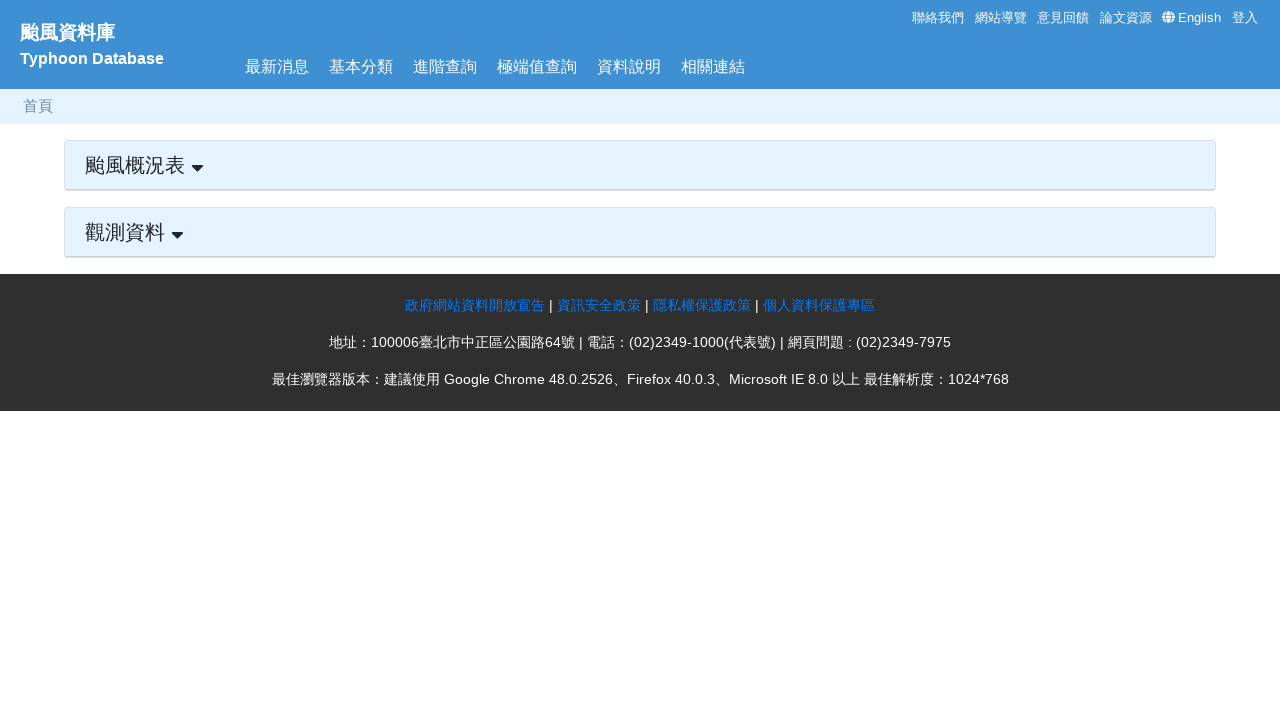

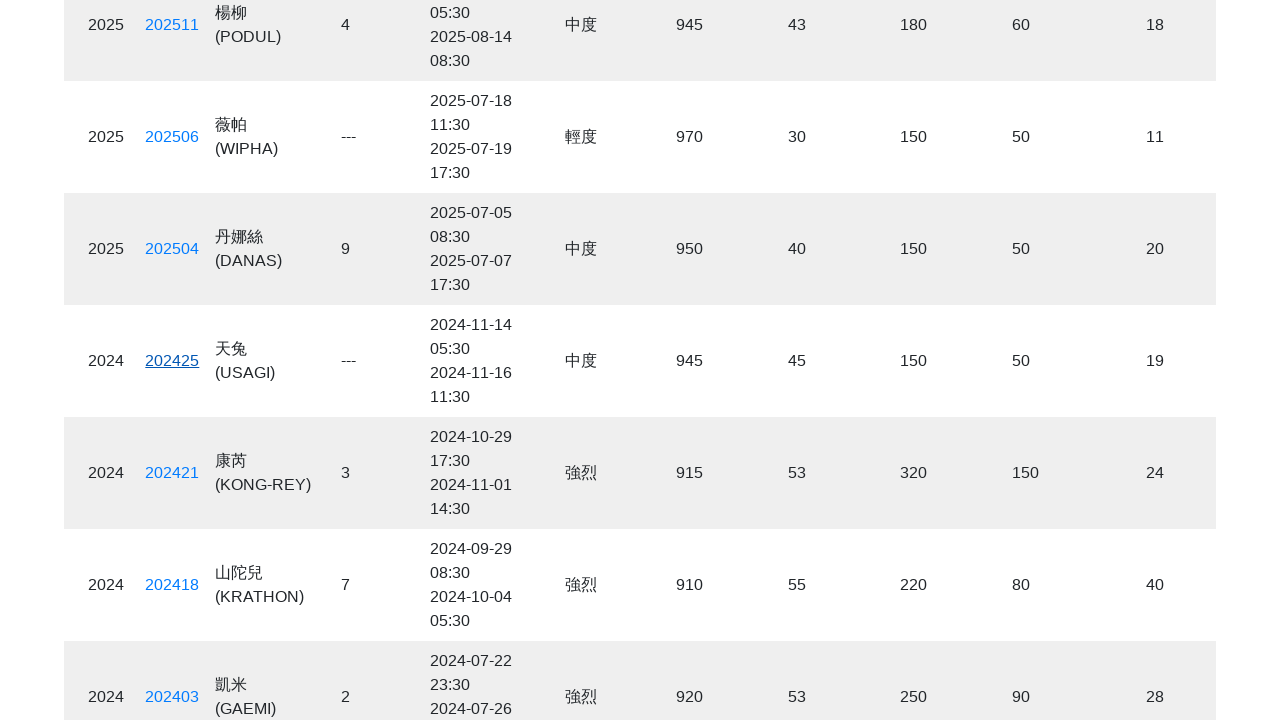